Clicks Forgot password link and verifies navigation to password reset page

Starting URL: https://github.com/login

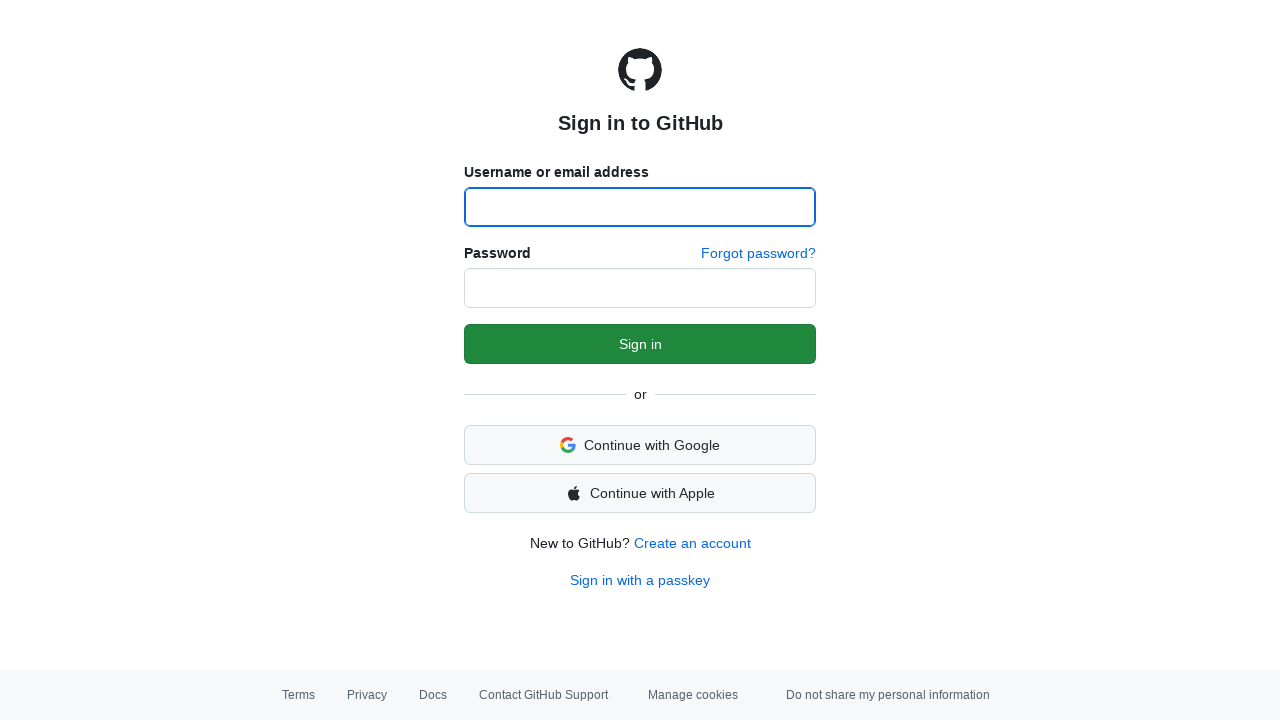

Clicked 'Forgot password?' link on GitHub login page at (758, 254) on a:has-text('Forgot password?')
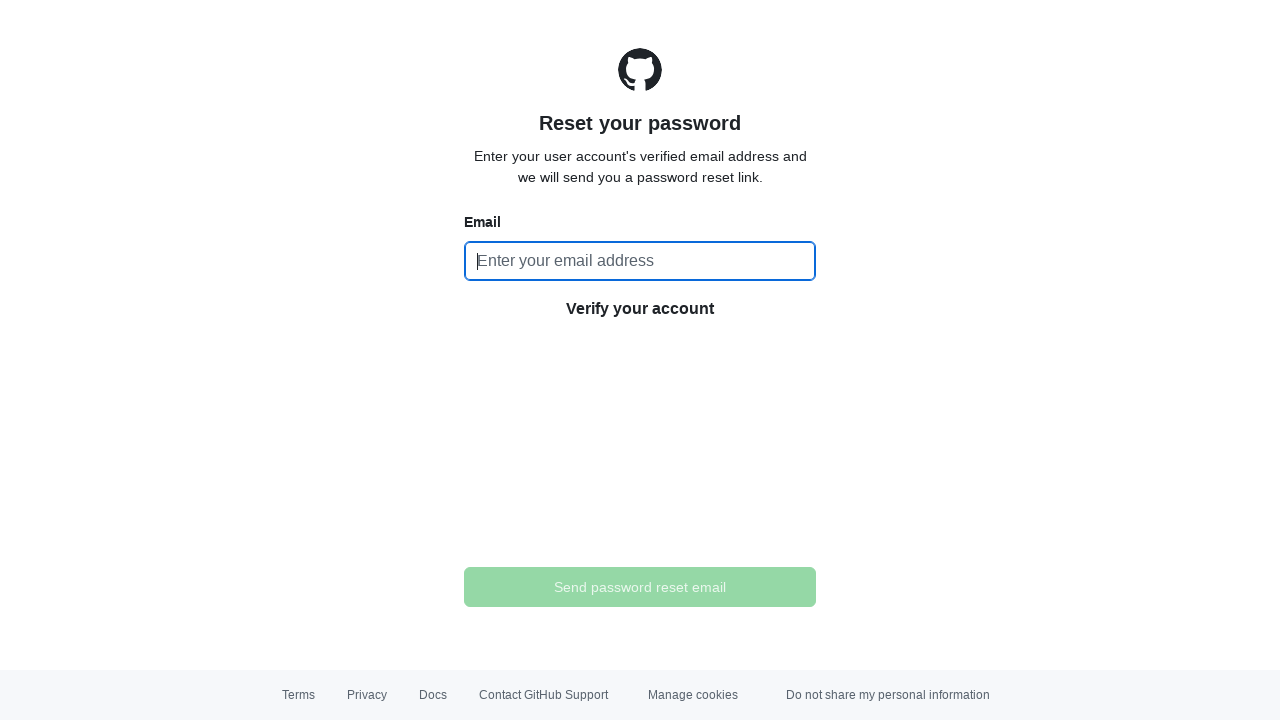

Verified navigation to password reset page
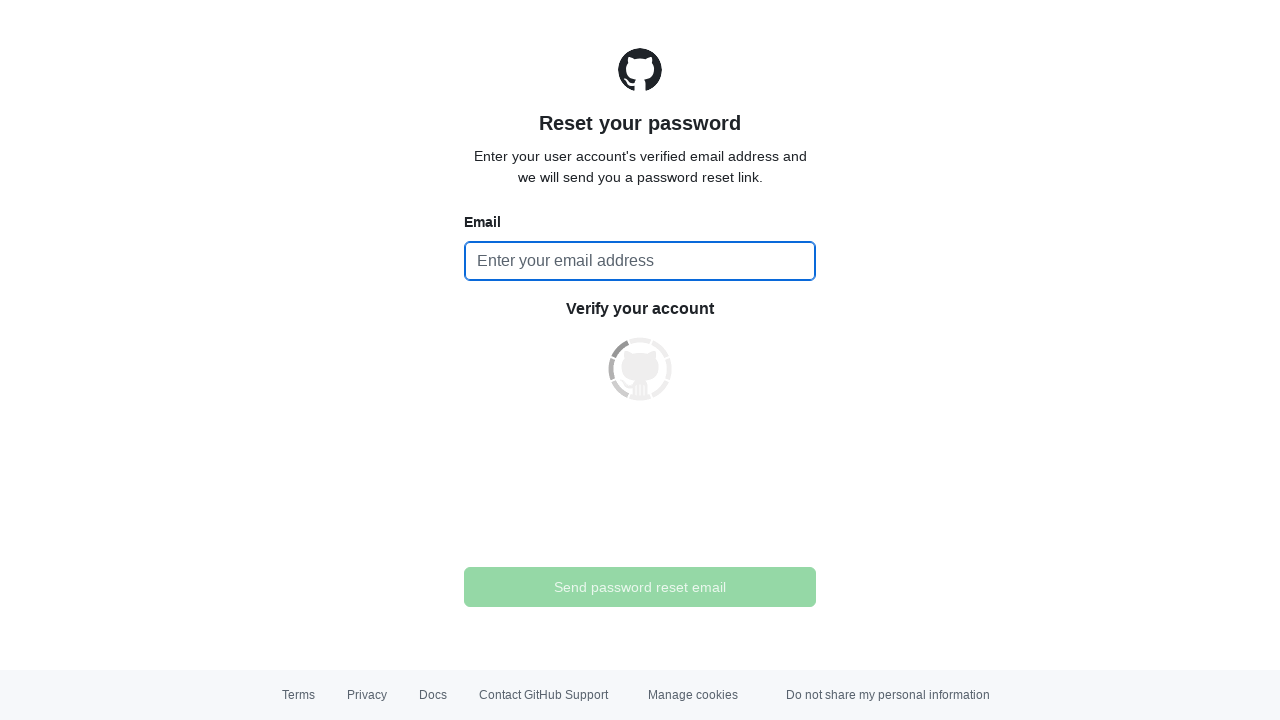

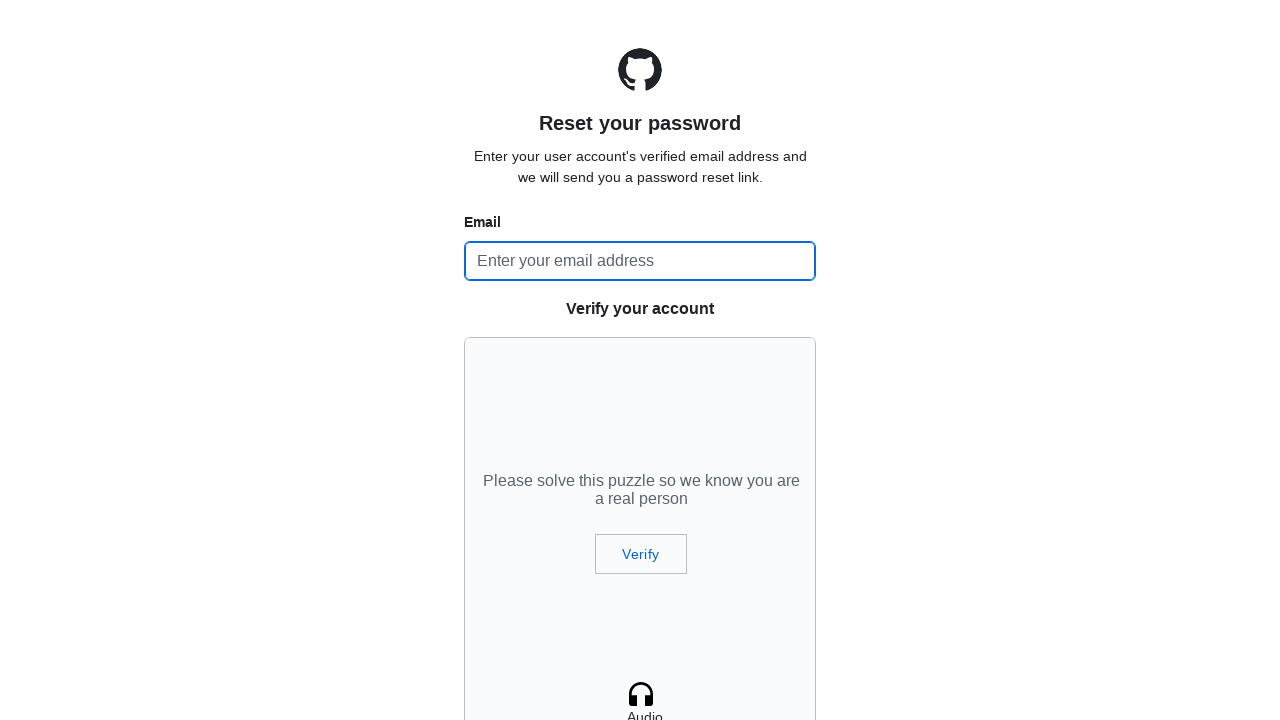